Tests a tarot reading application by entering a question, selecting a card spread, choosing a card, and requesting an AI interpretation to verify the AI model integration is working correctly.

Starting URL: https://test-studio-firebase.vercel.app/tarot

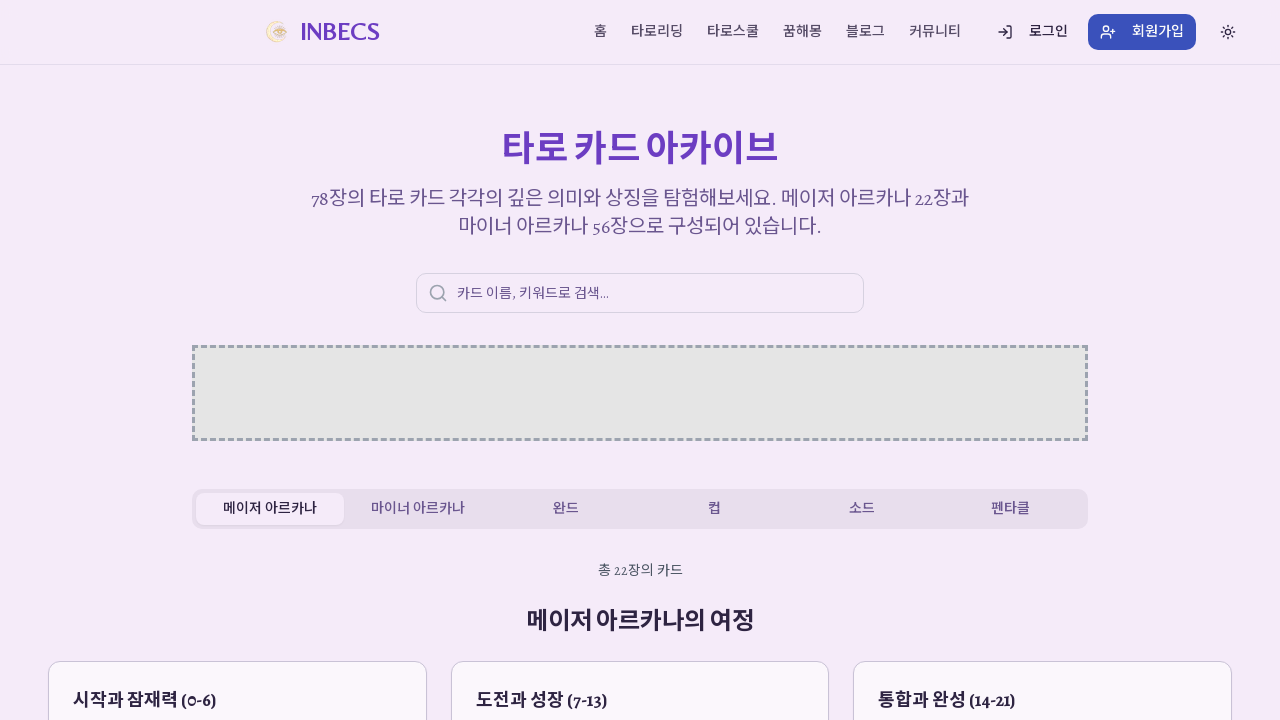

Waited for network idle state on tarot application
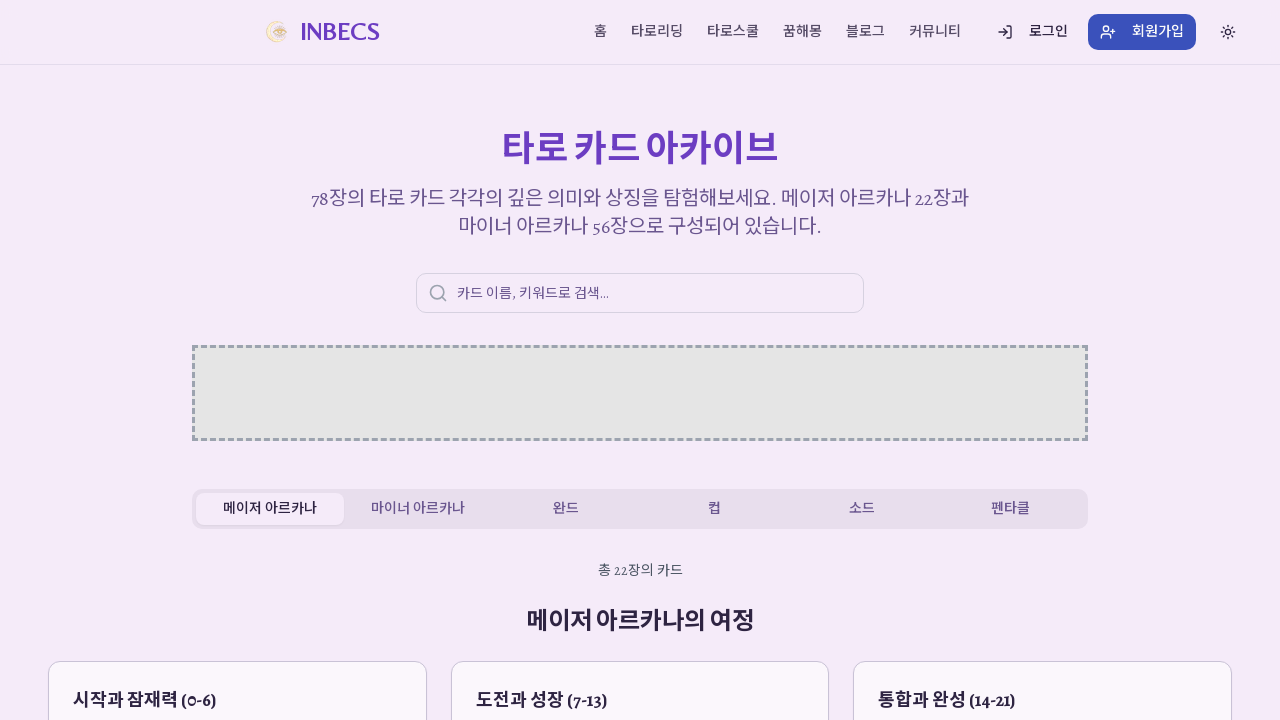

Waited 3 seconds for page initialization
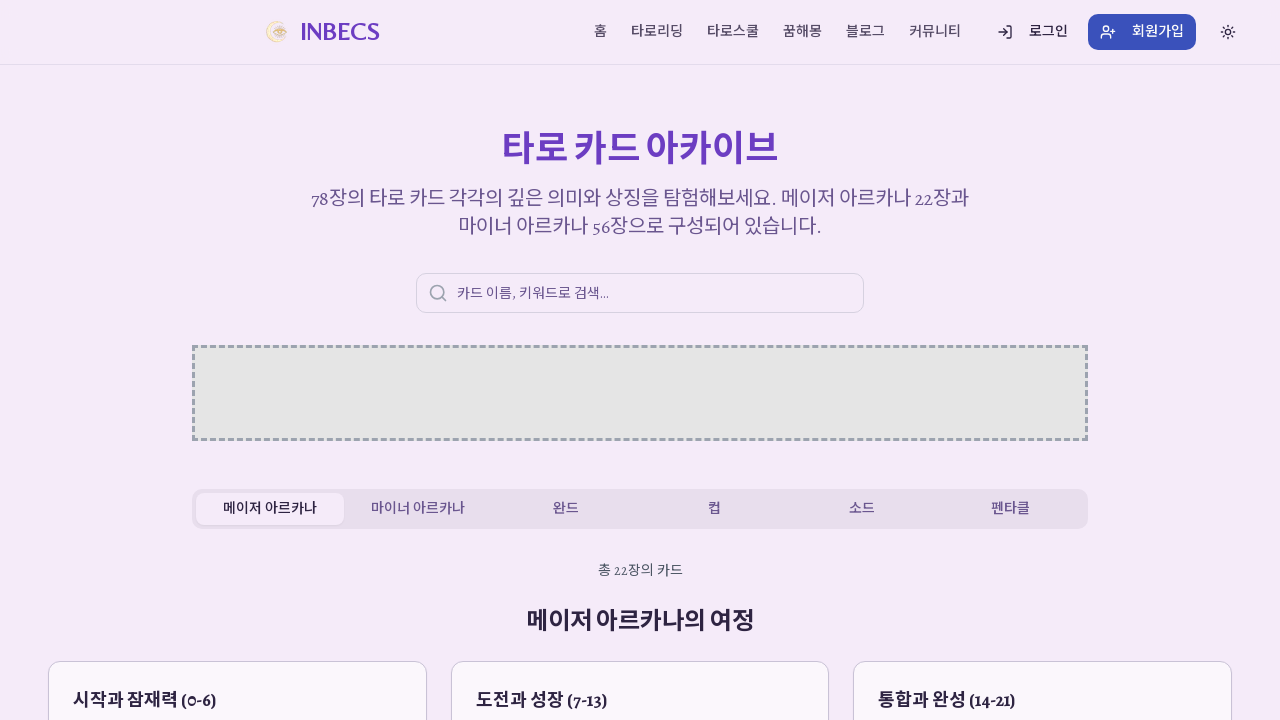

Filled question input field with Korean tarot question on input[type="text"] >> nth=0
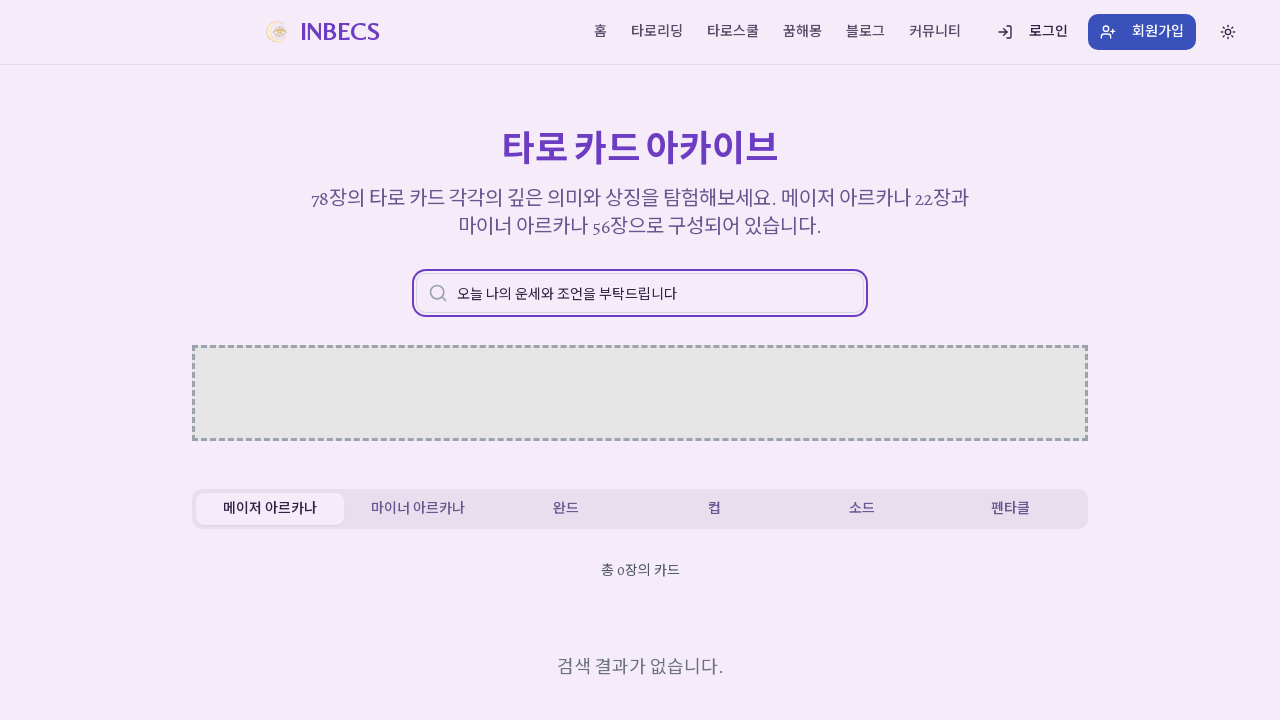

Waited 1 second after entering question
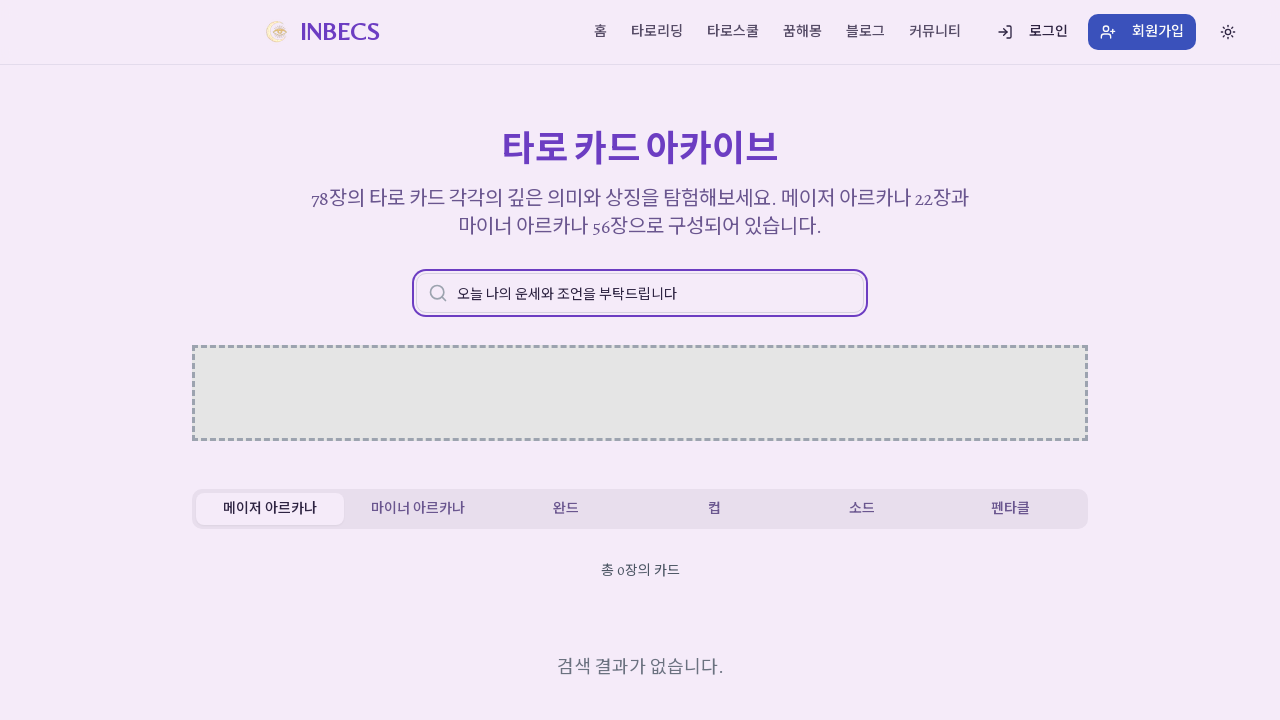

Waited 2 seconds after selecting spread
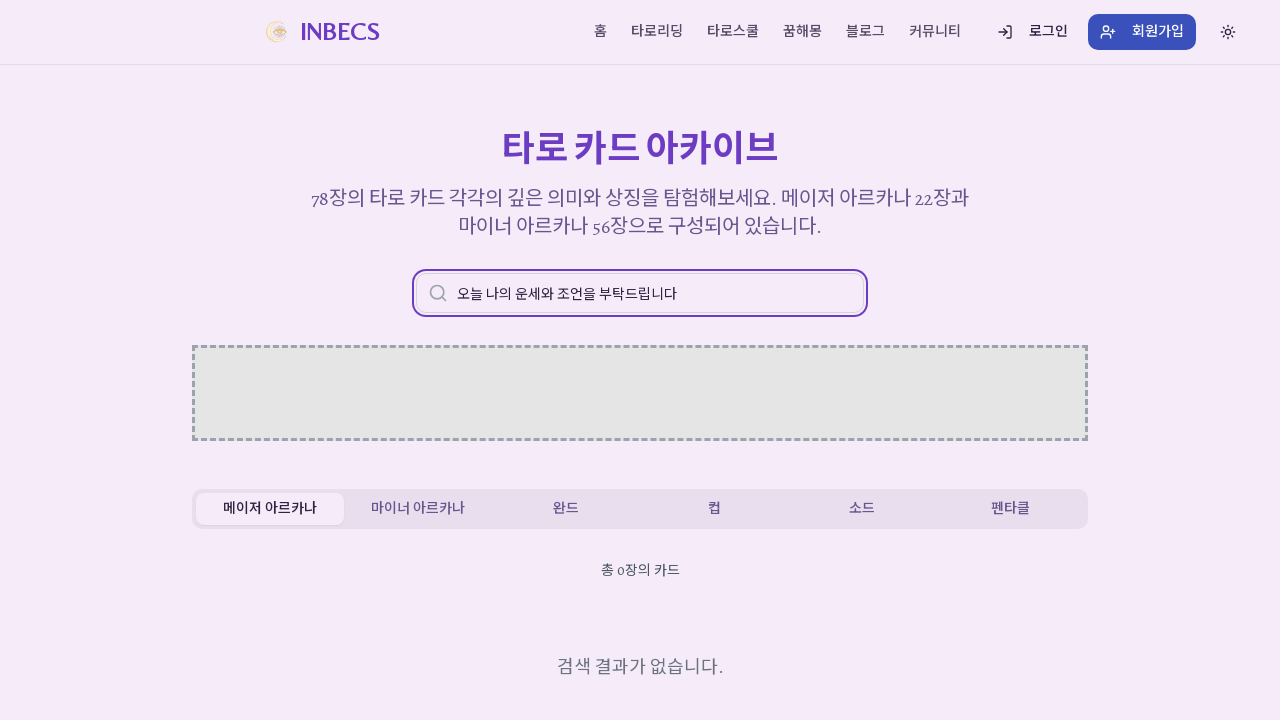

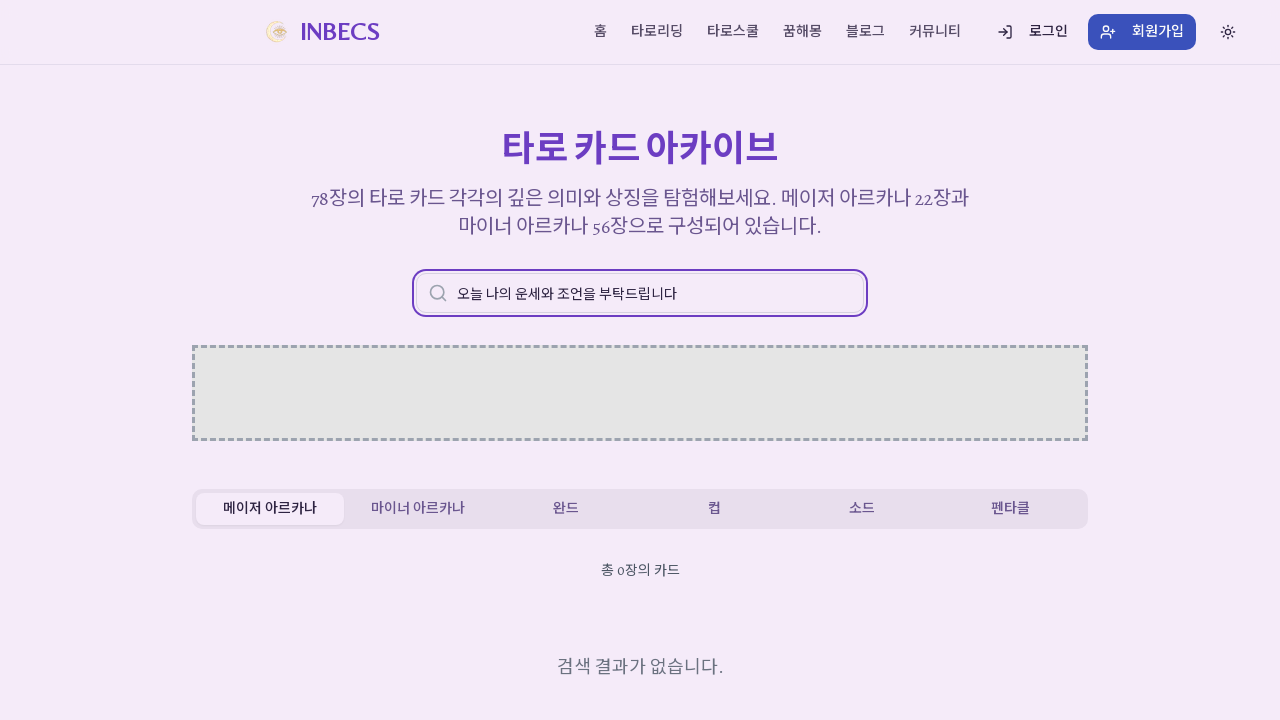